Verifies that the Next.js Commerce landing page loads correctly by checking the page title

Starting URL: https://vercel-commerce.oramasearch.com/

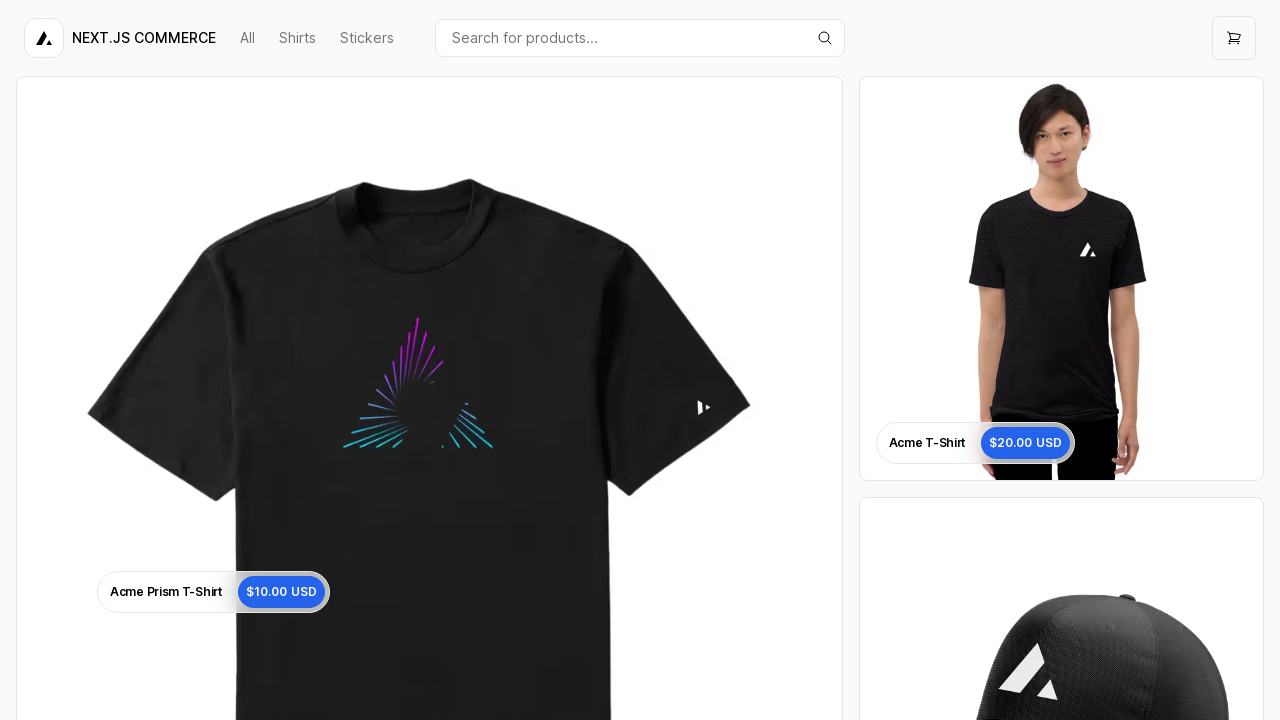

Navigated to Vercel Commerce landing page
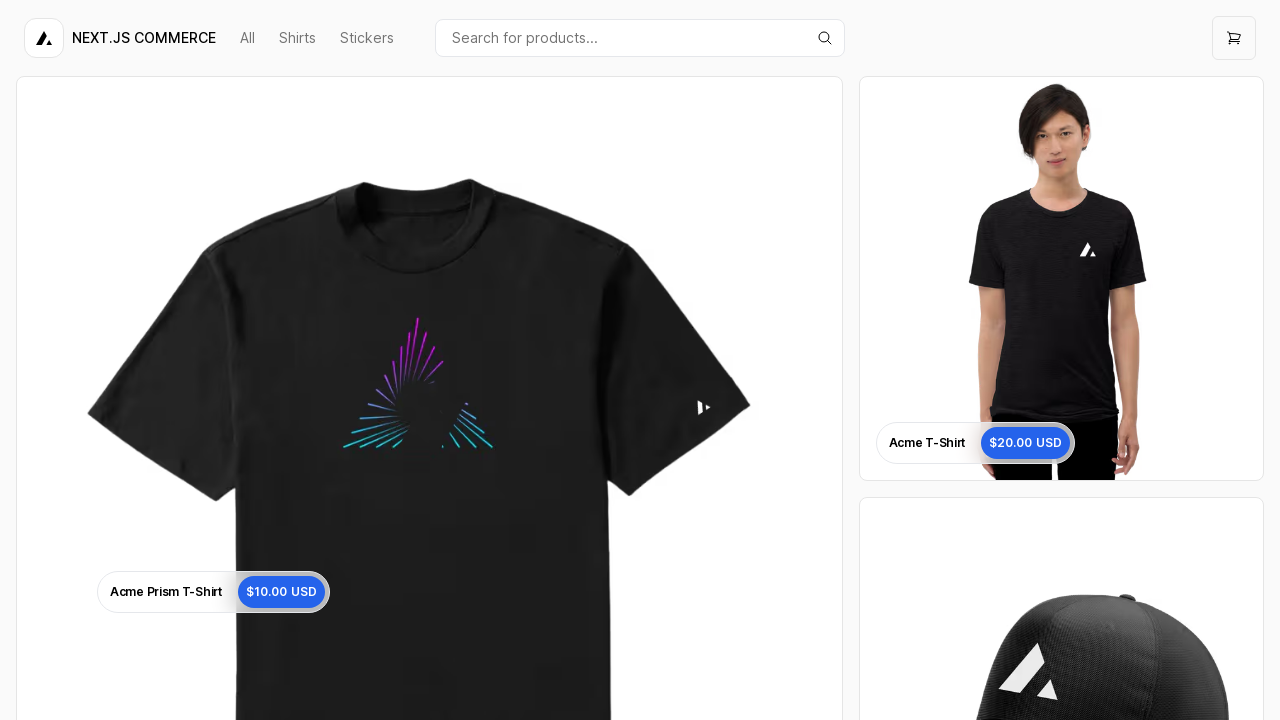

Page DOM content loaded
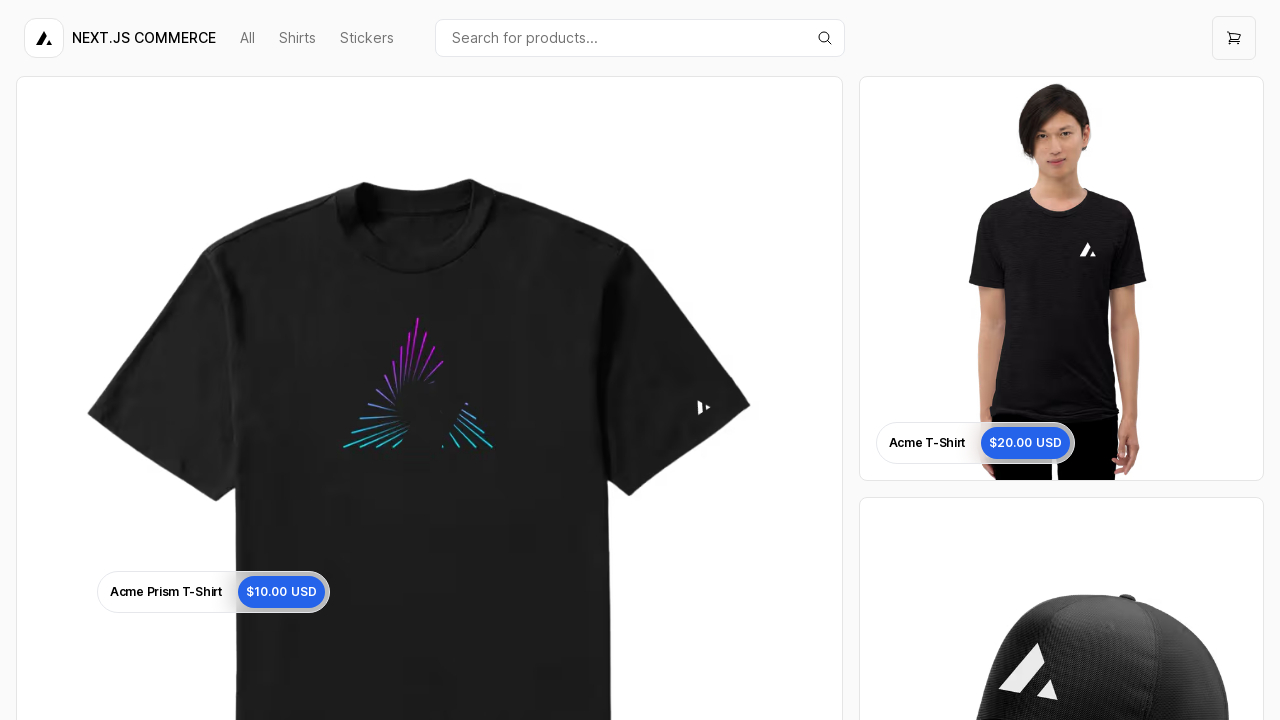

Retrieved page title: 'Next.js Commerce'
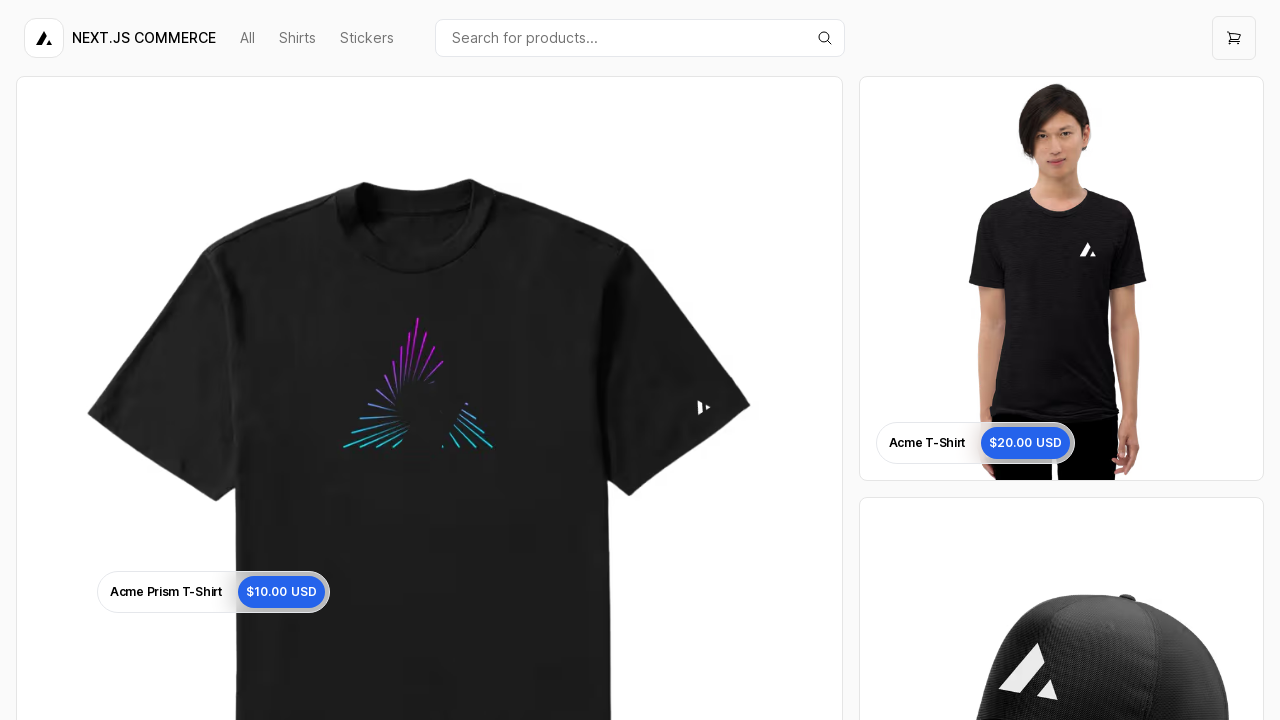

Verified page title is 'Next.js Commerce'
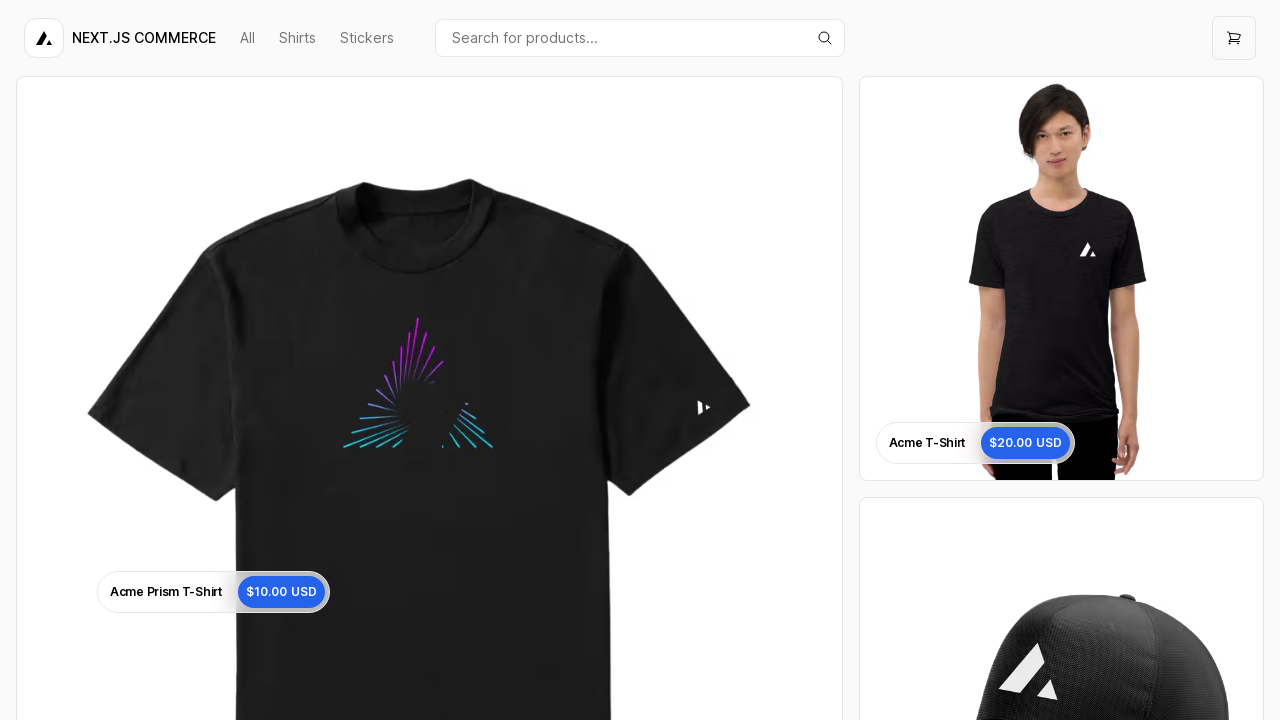

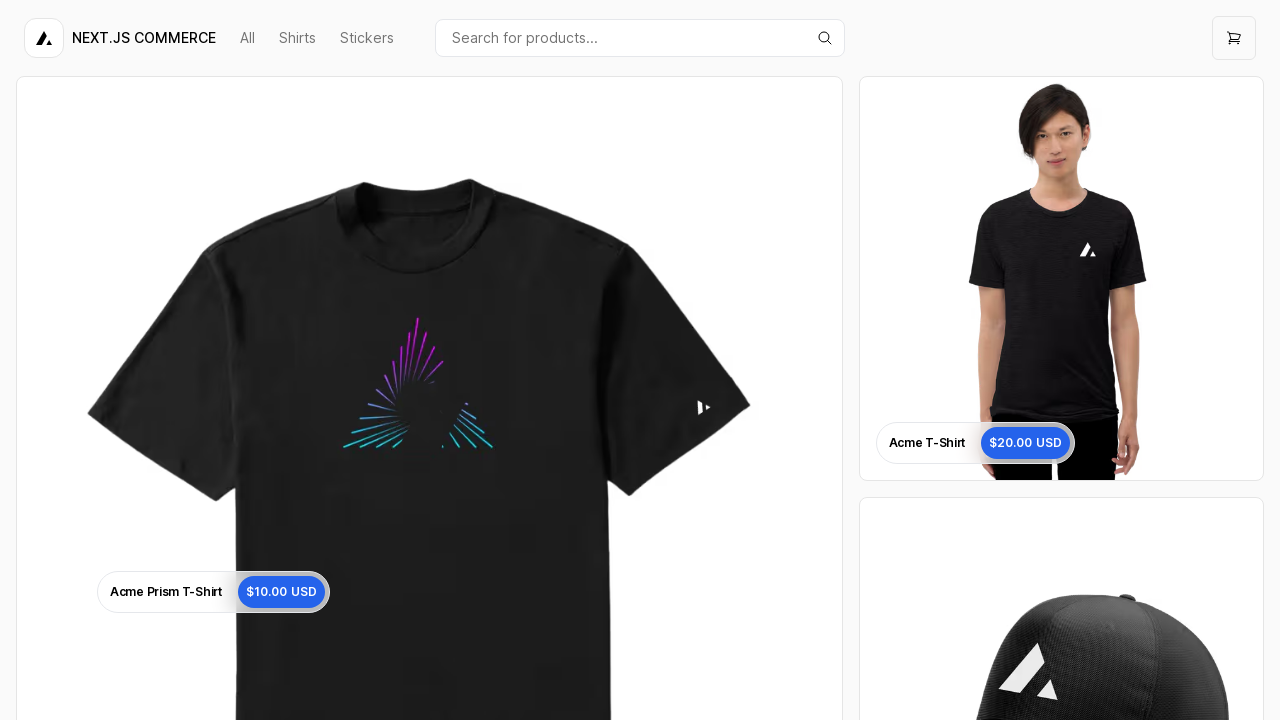